Handles JavaScript confirm dialog by dismissing it and verifying the result text

Starting URL: https://demoqa.com/alerts

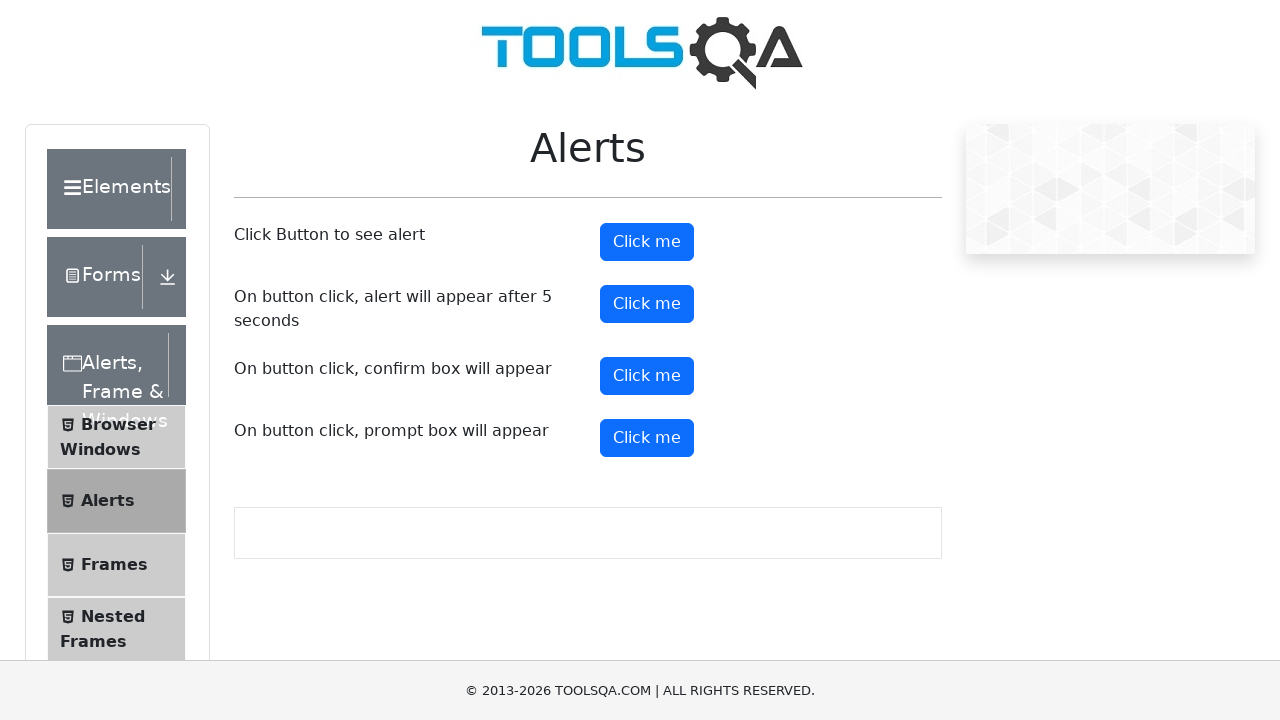

Clicked confirm button to trigger alert dialog at (647, 376) on #confirmButton
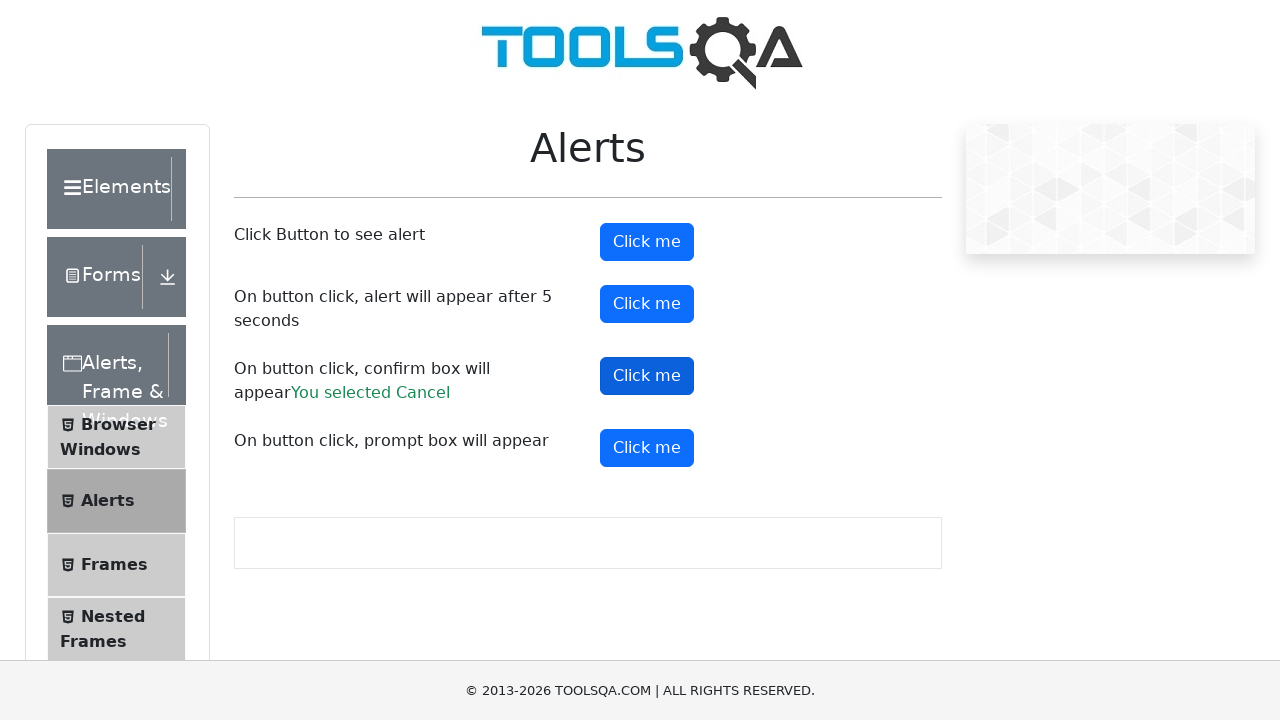

Set up dialog handler to dismiss the alert
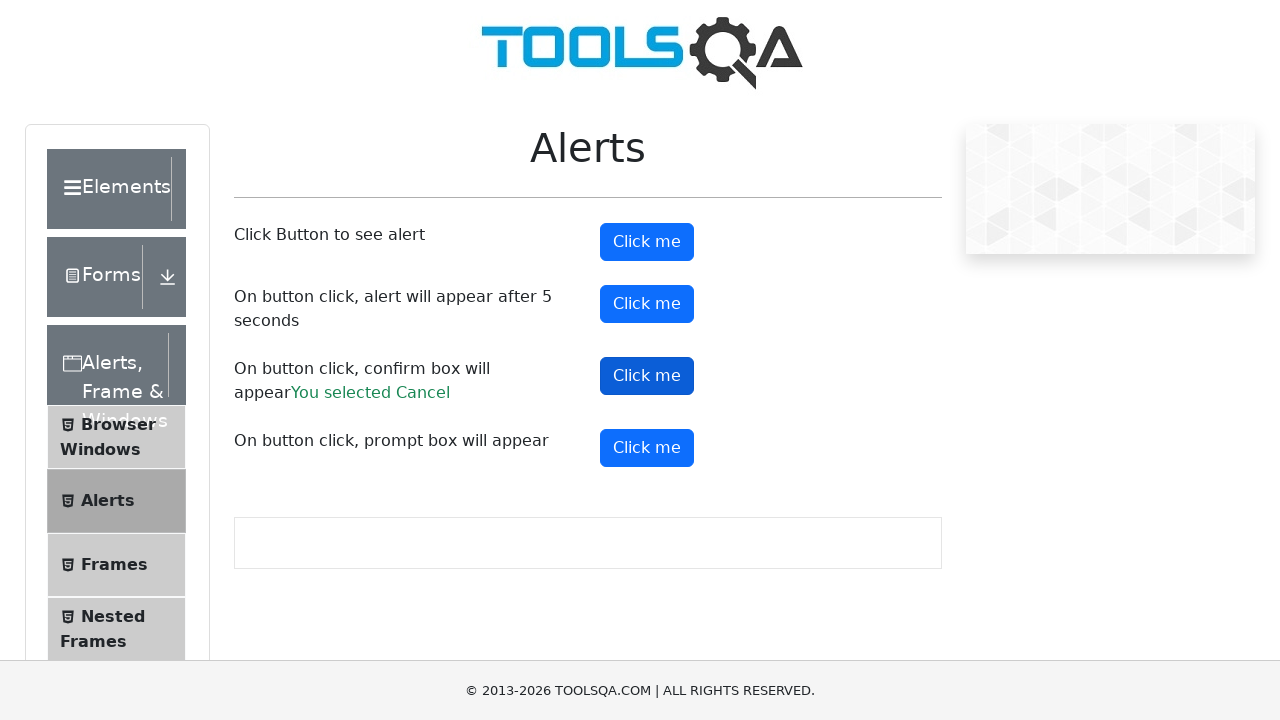

Retrieved result text from success message element
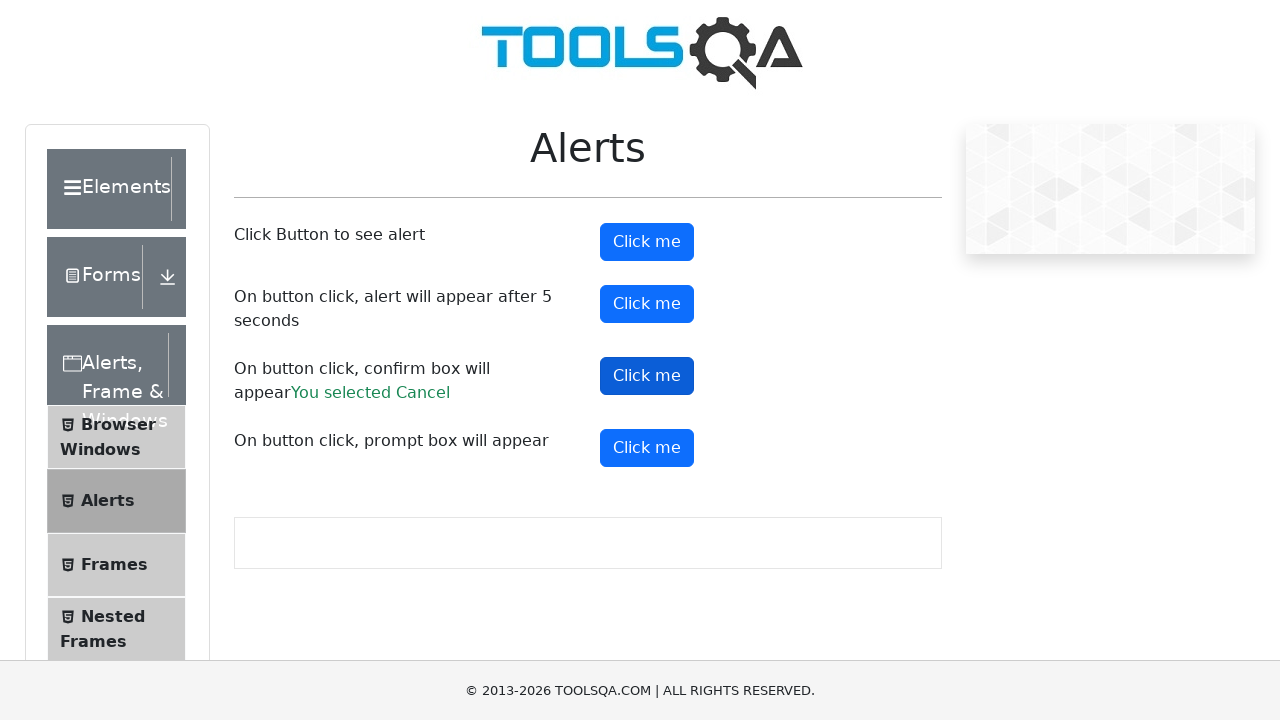

Verified that 'Cancel' text is present in result message
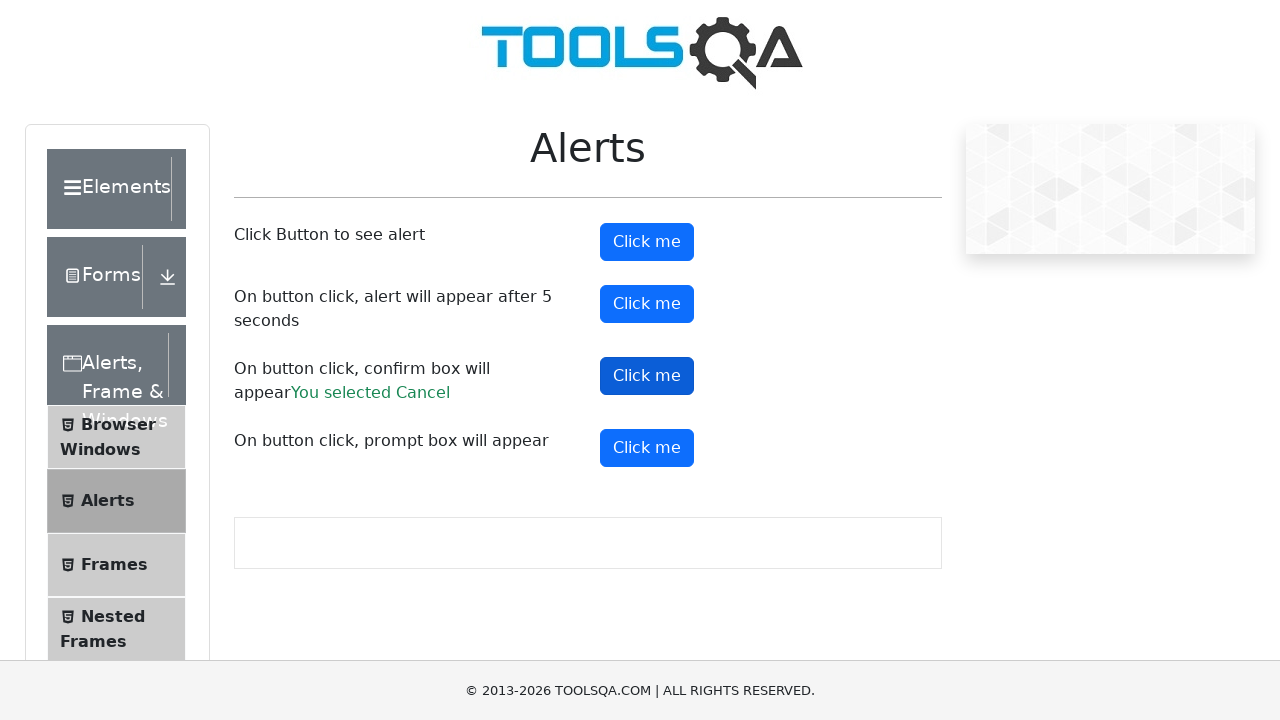

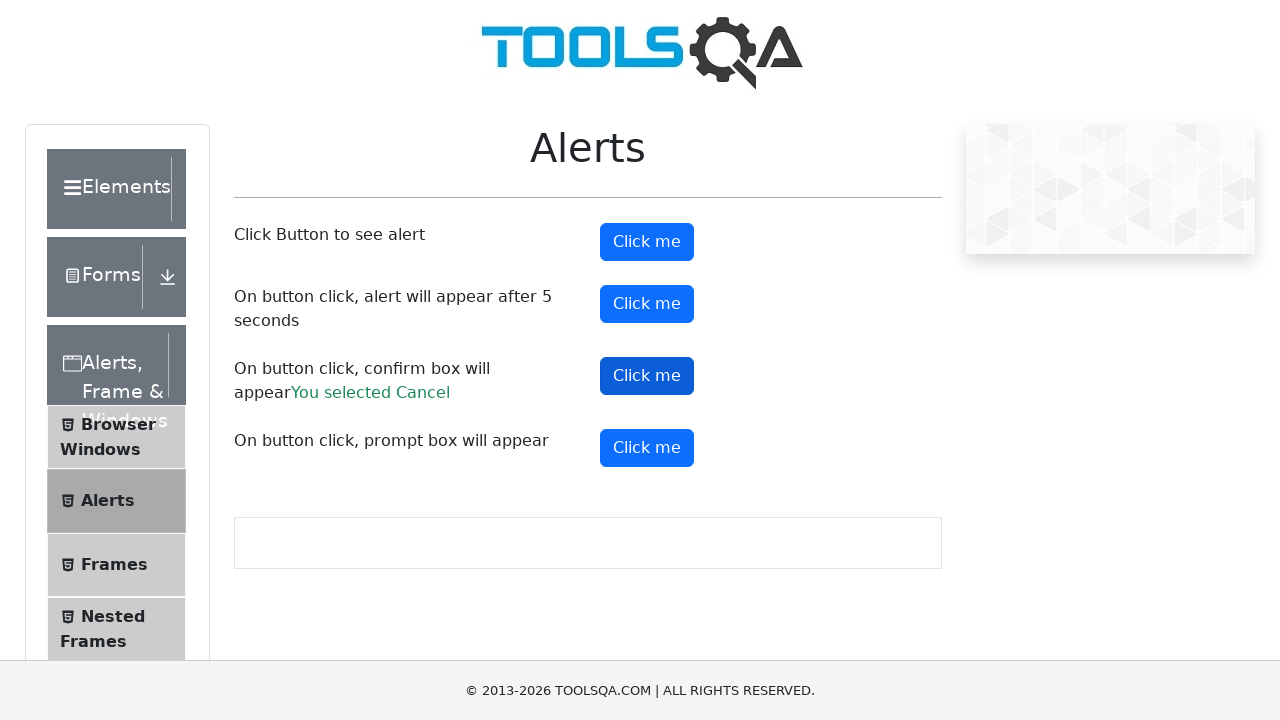